Tests web table functionality by adding a new record, searching for it, editing the record details, and then deleting it

Starting URL: https://demoqa.com/webtables

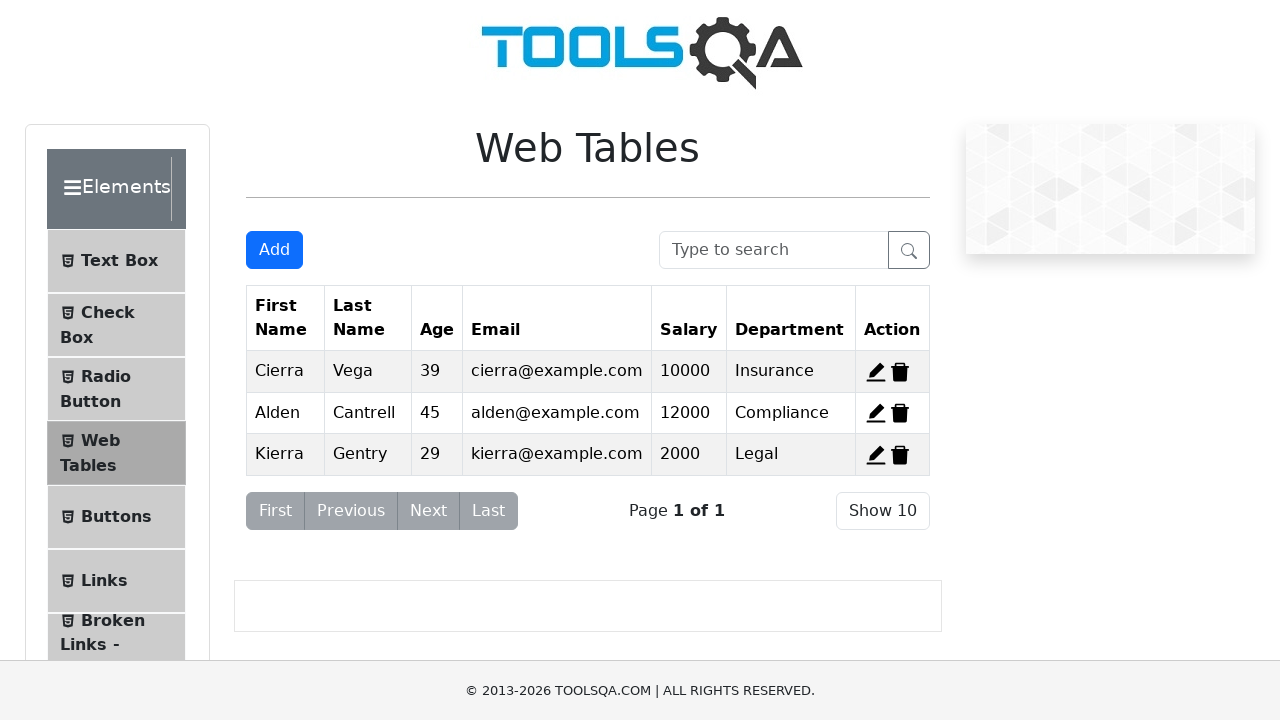

Clicked Add button to open new record form at (274, 250) on #addNewRecordButton
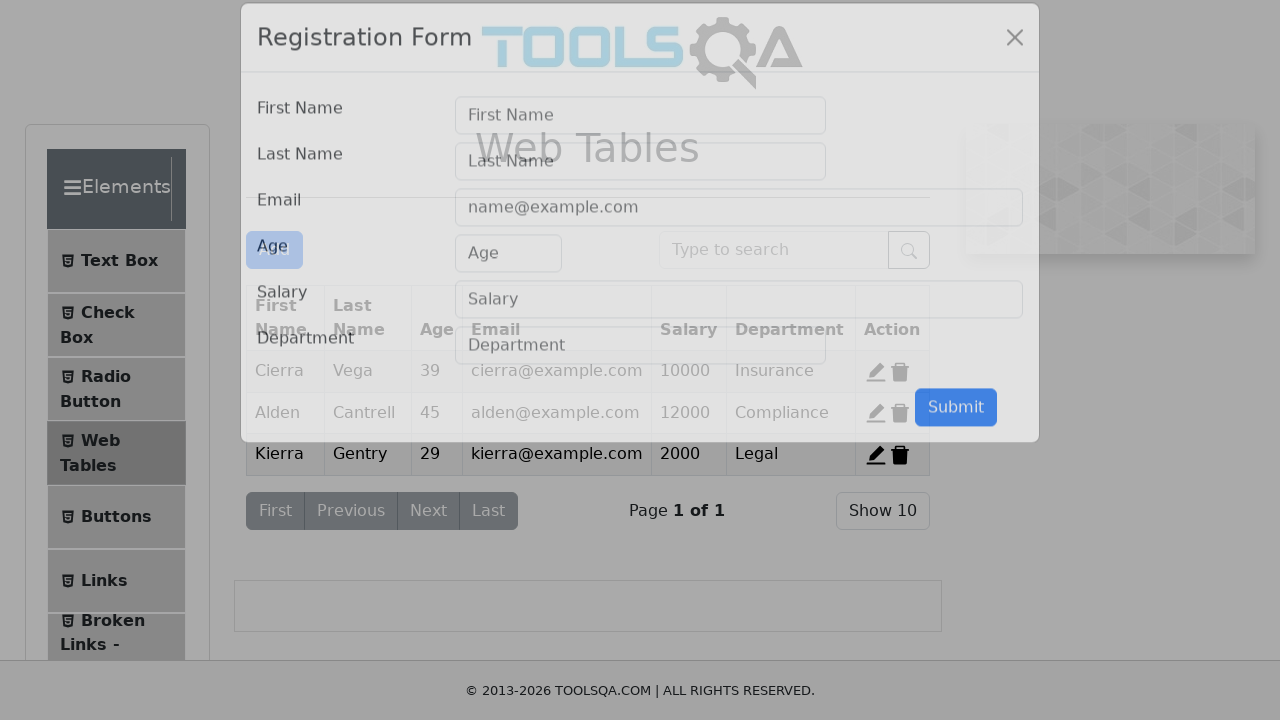

Filled first name field with 'Irgantara' on #firstName
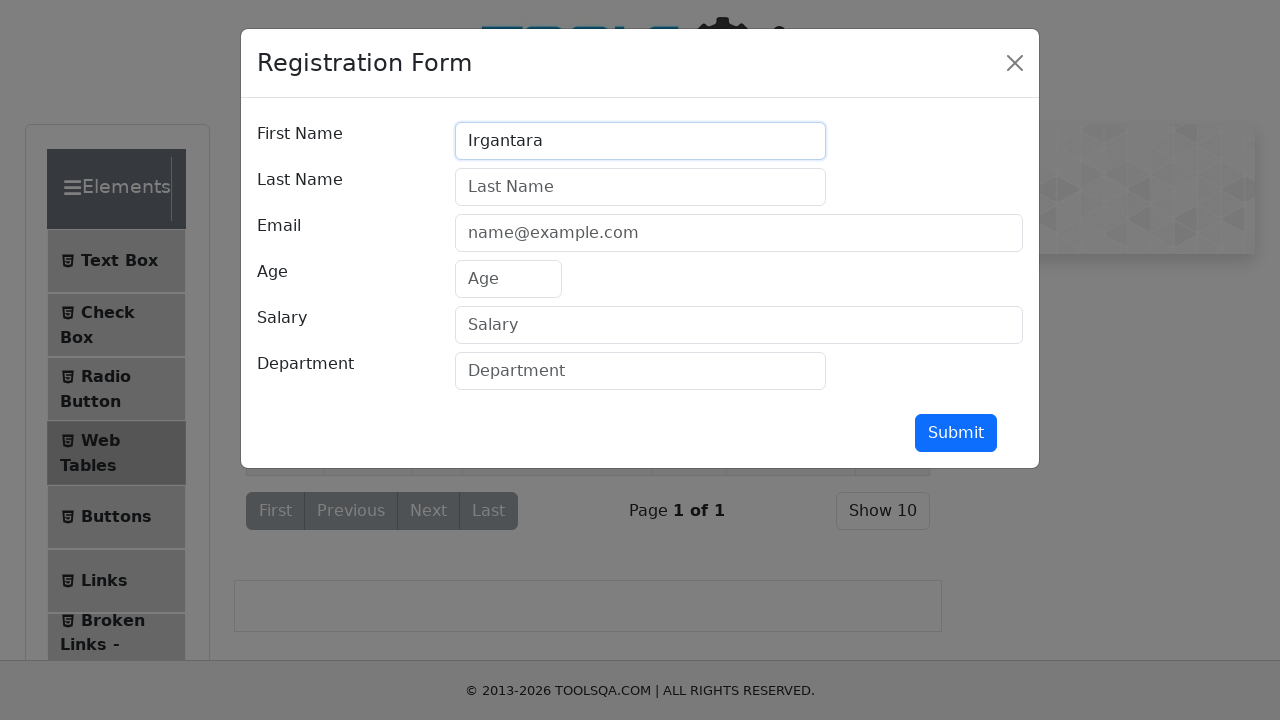

Filled last name field with 'Pratama' on #lastName
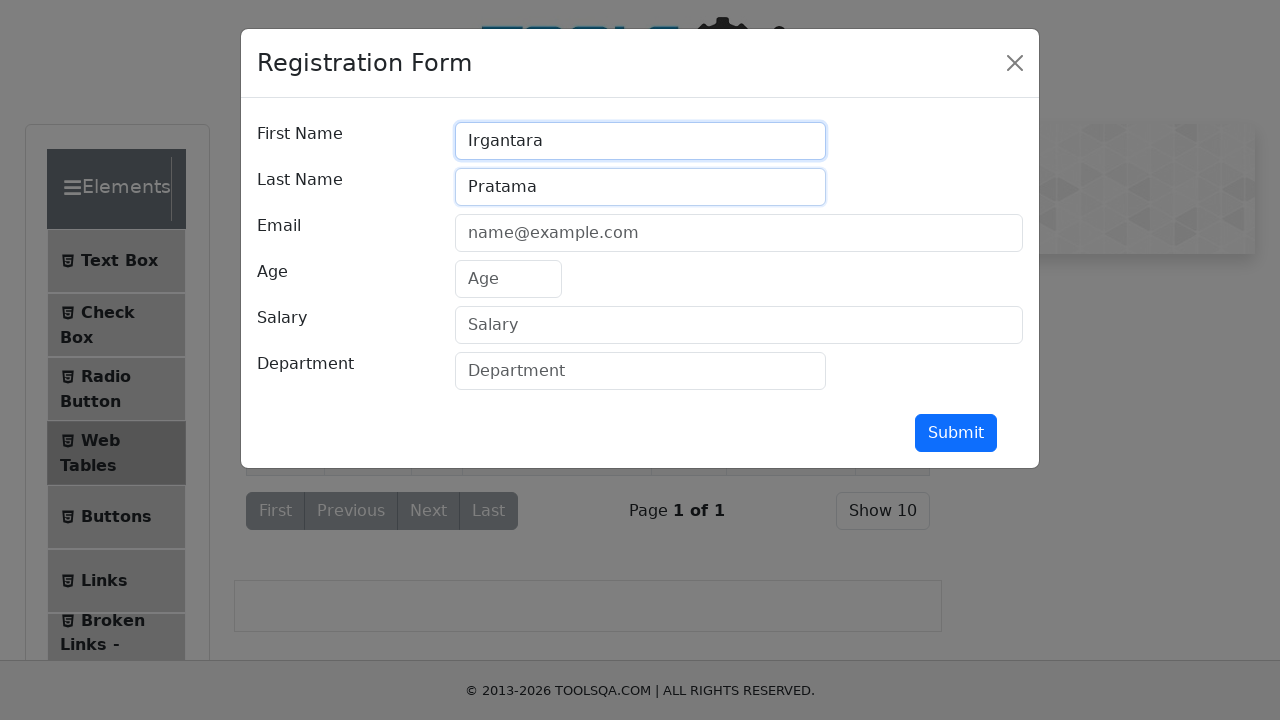

Filled email field with 'irgantara@gmail.com' on #userEmail
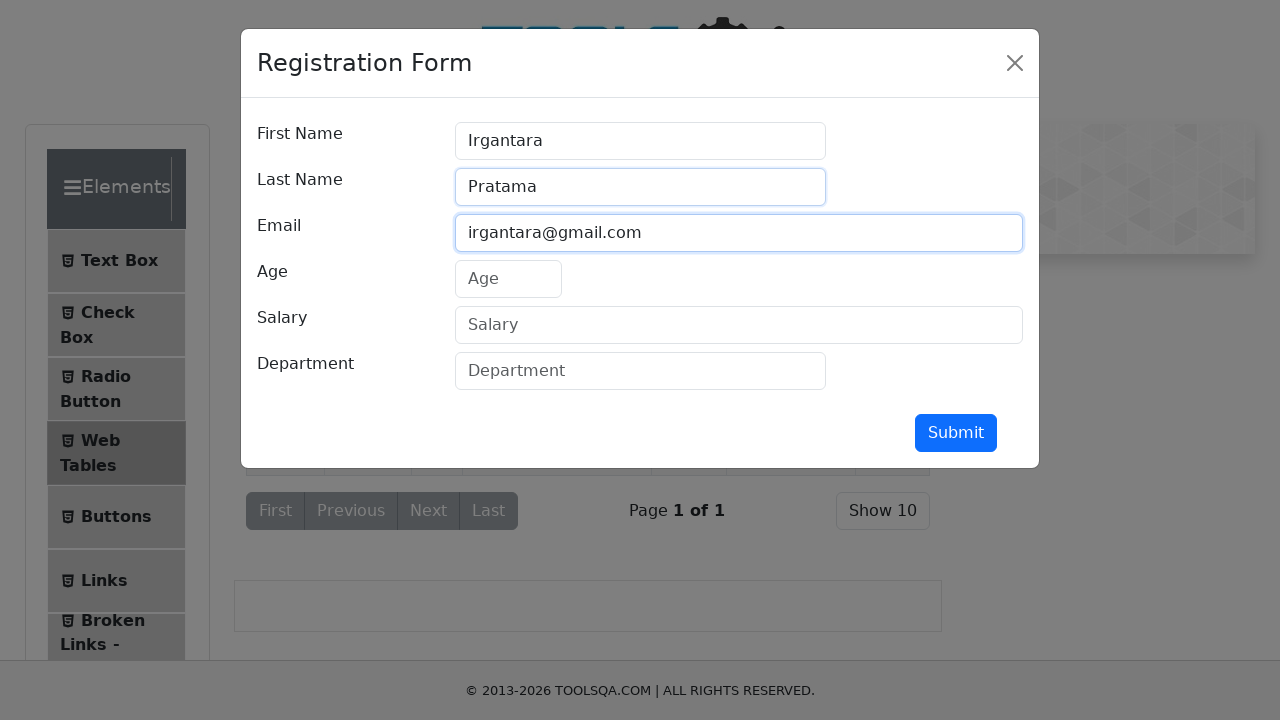

Filled age field with '25' on #age
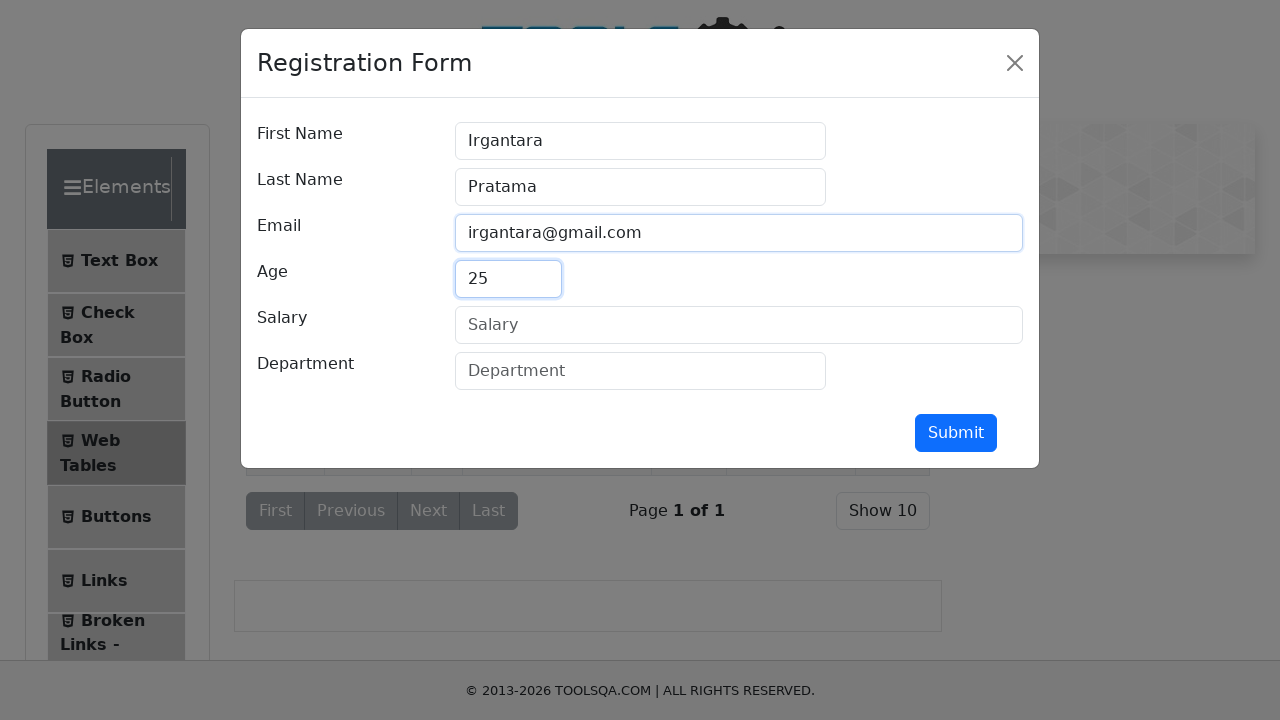

Filled salary field with '2000000' on #salary
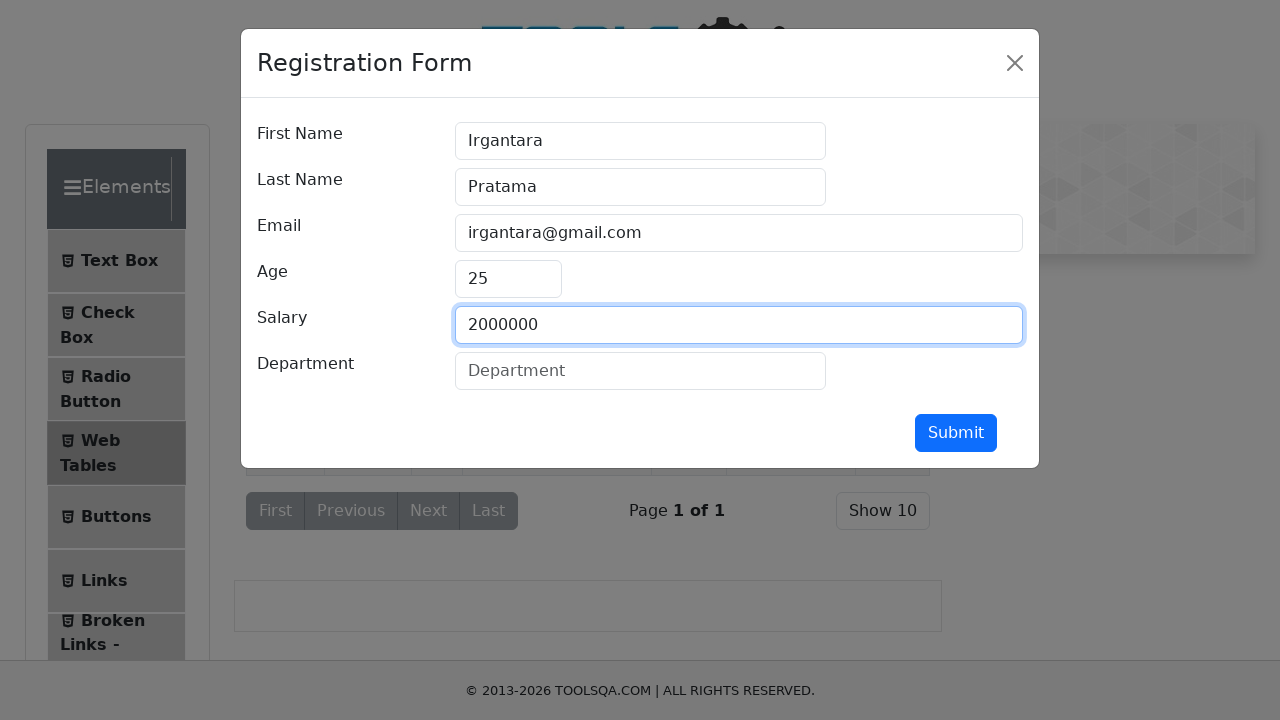

Filled department field with 'IT' on #department
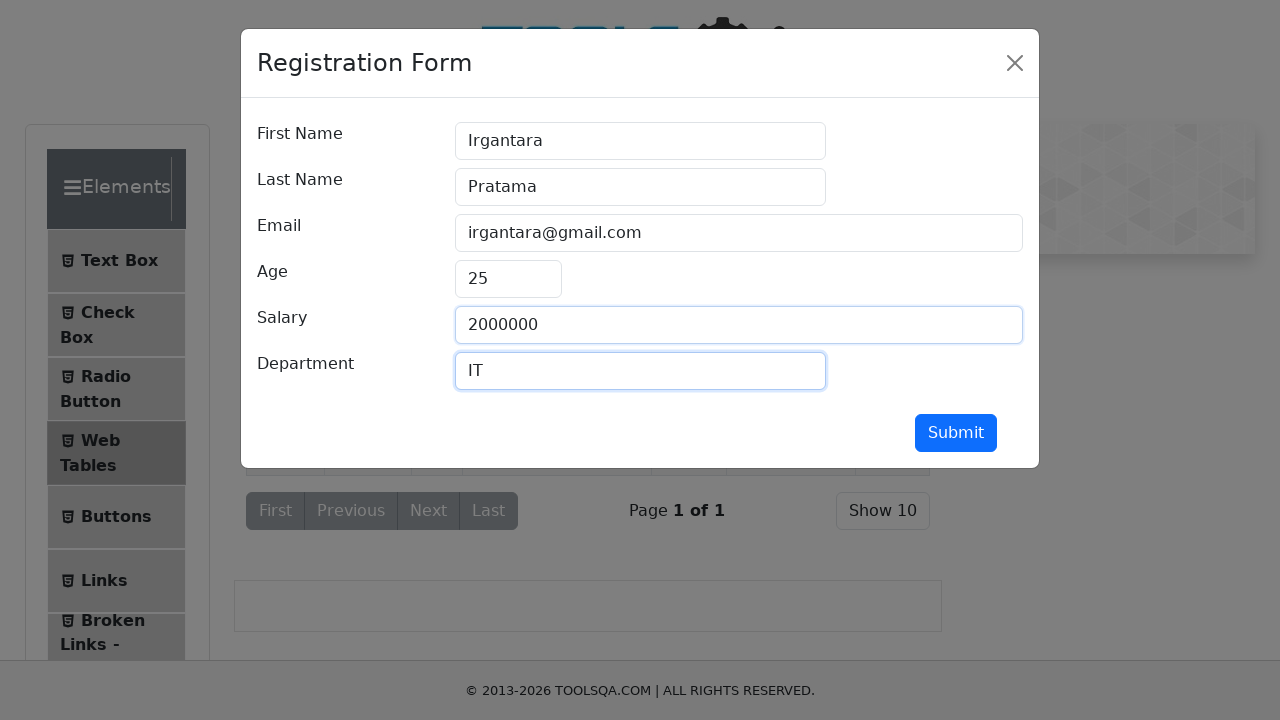

Clicked submit button to add new record at (956, 433) on #submit
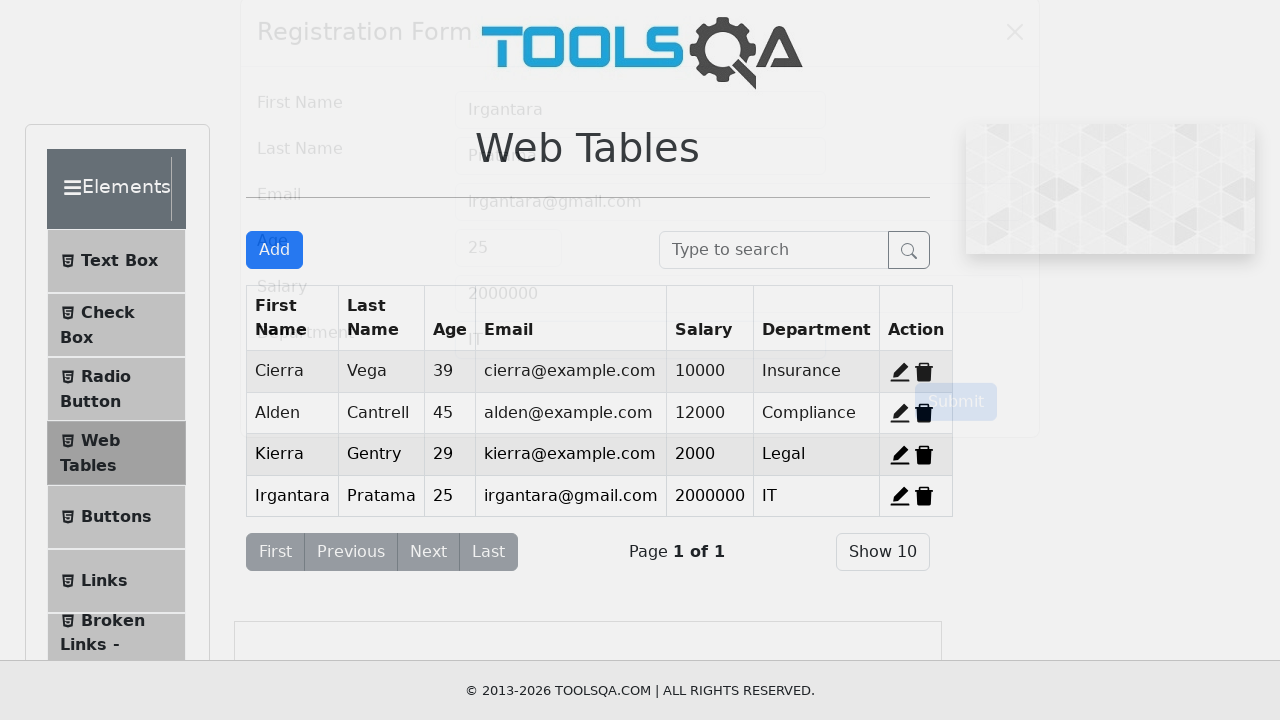

Filled search box with 'Irgantara' to find newly added record on #searchBox
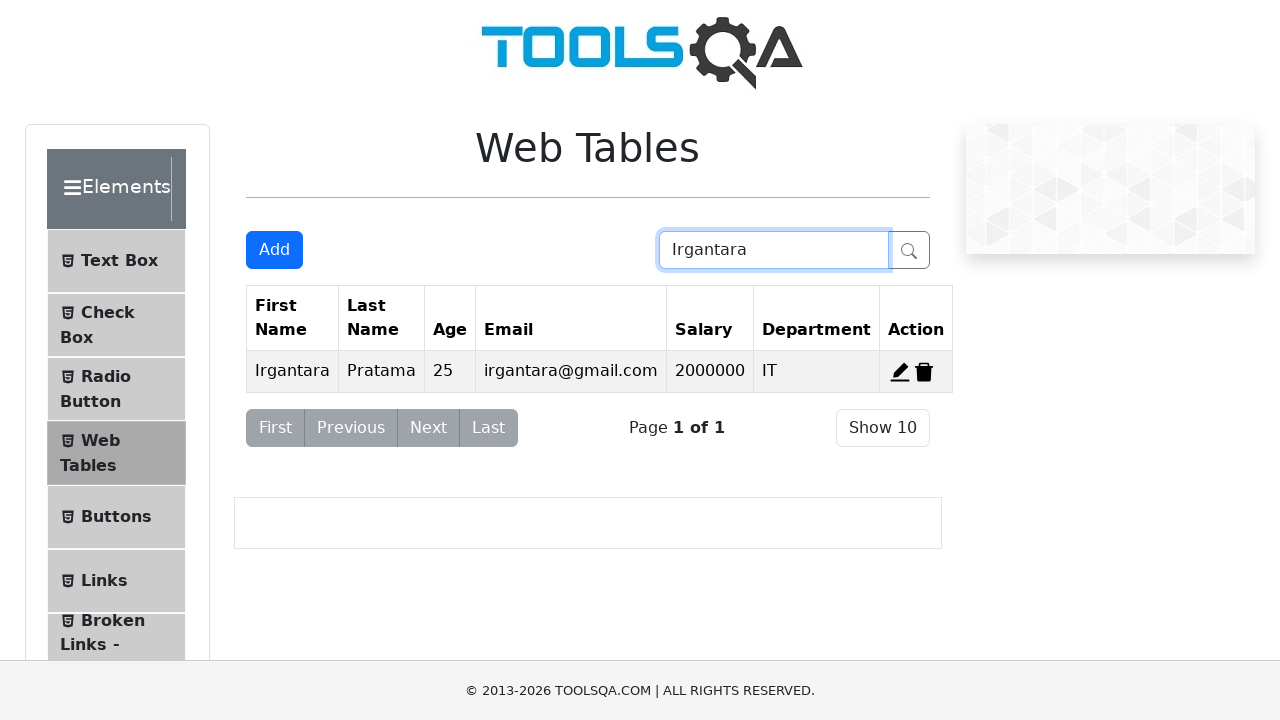

Clicked edit button for the found record at (900, 372) on #edit-record-4
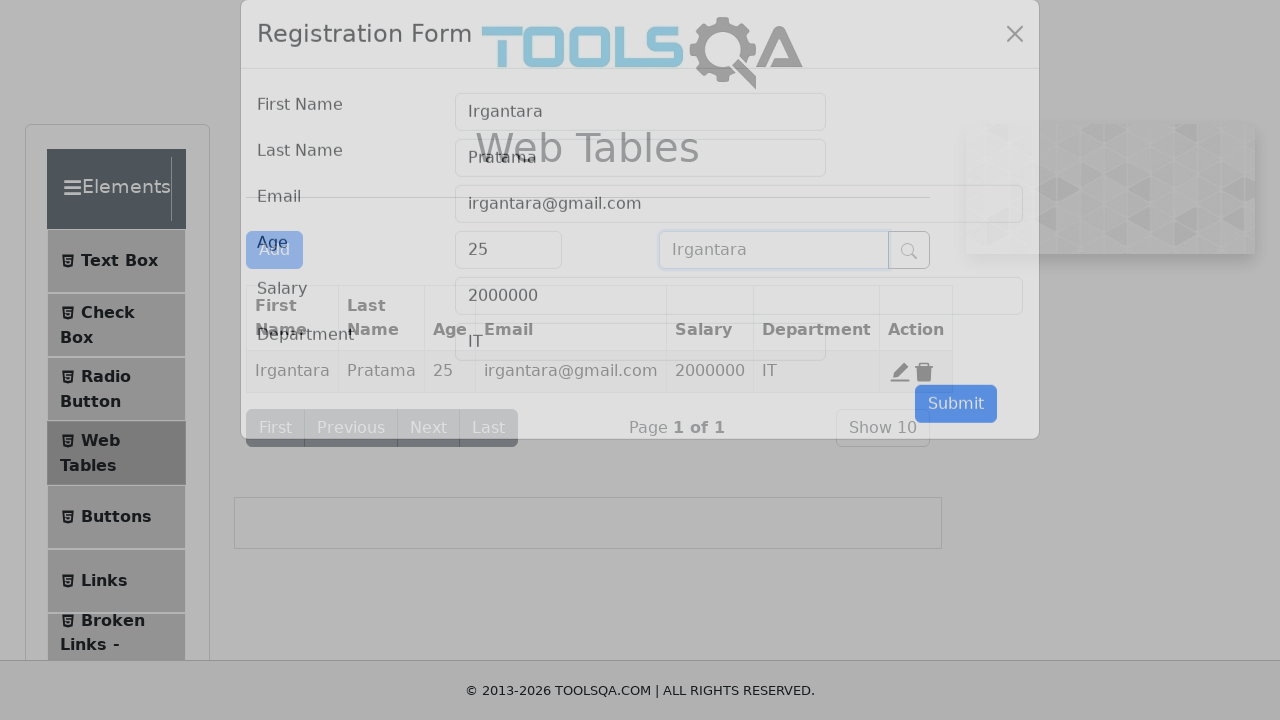

Cleared first name field on #firstName
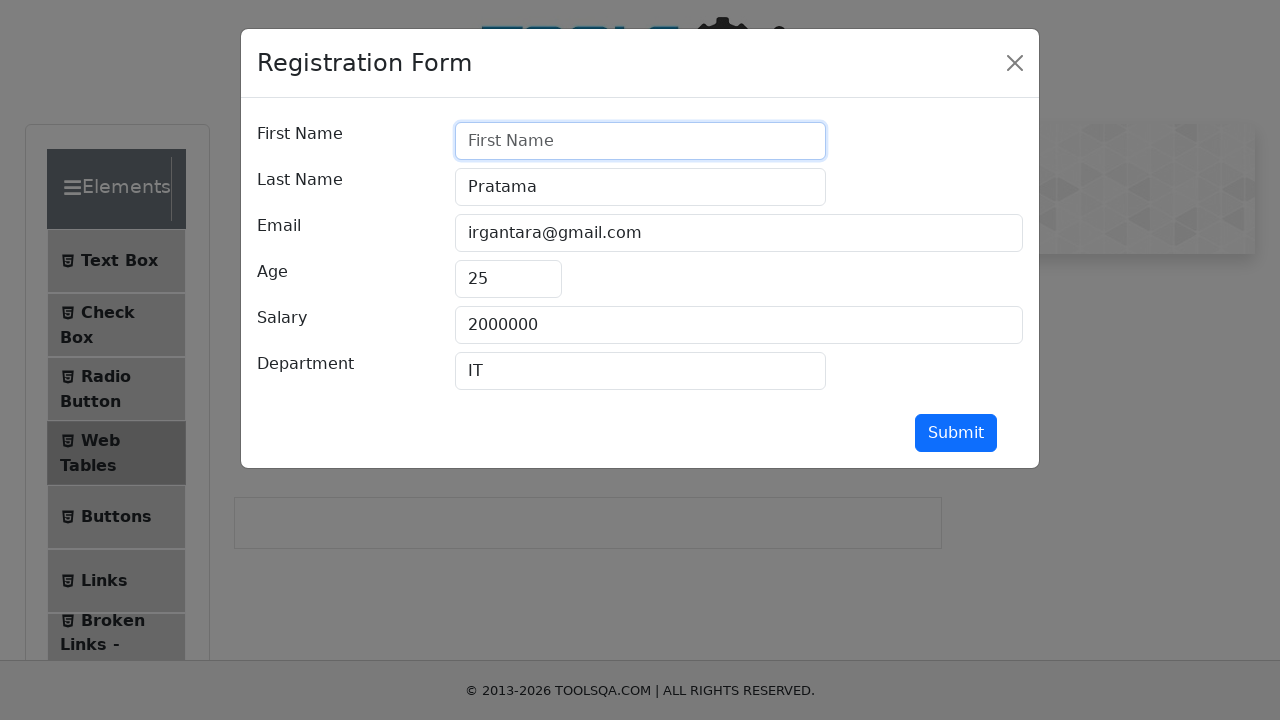

Filled first name field with 'Budi' on #firstName
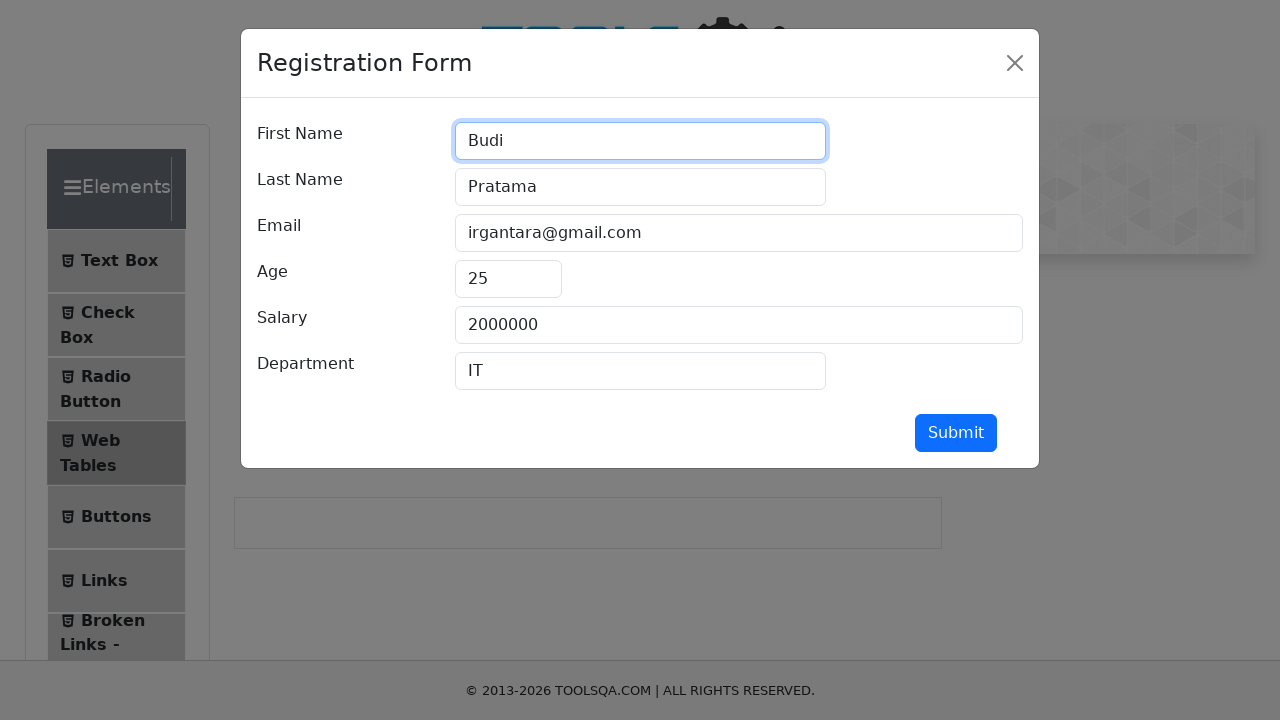

Cleared last name field on #lastName
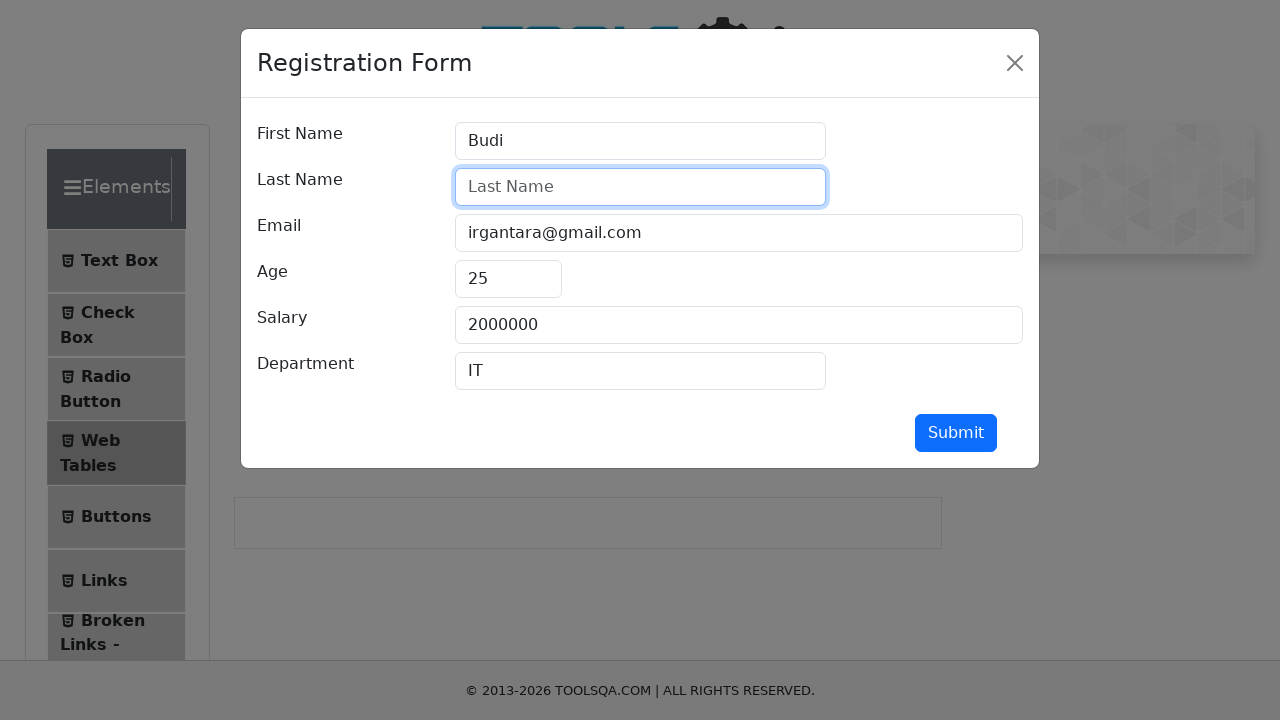

Filled last name field with 'Dodo' on #lastName
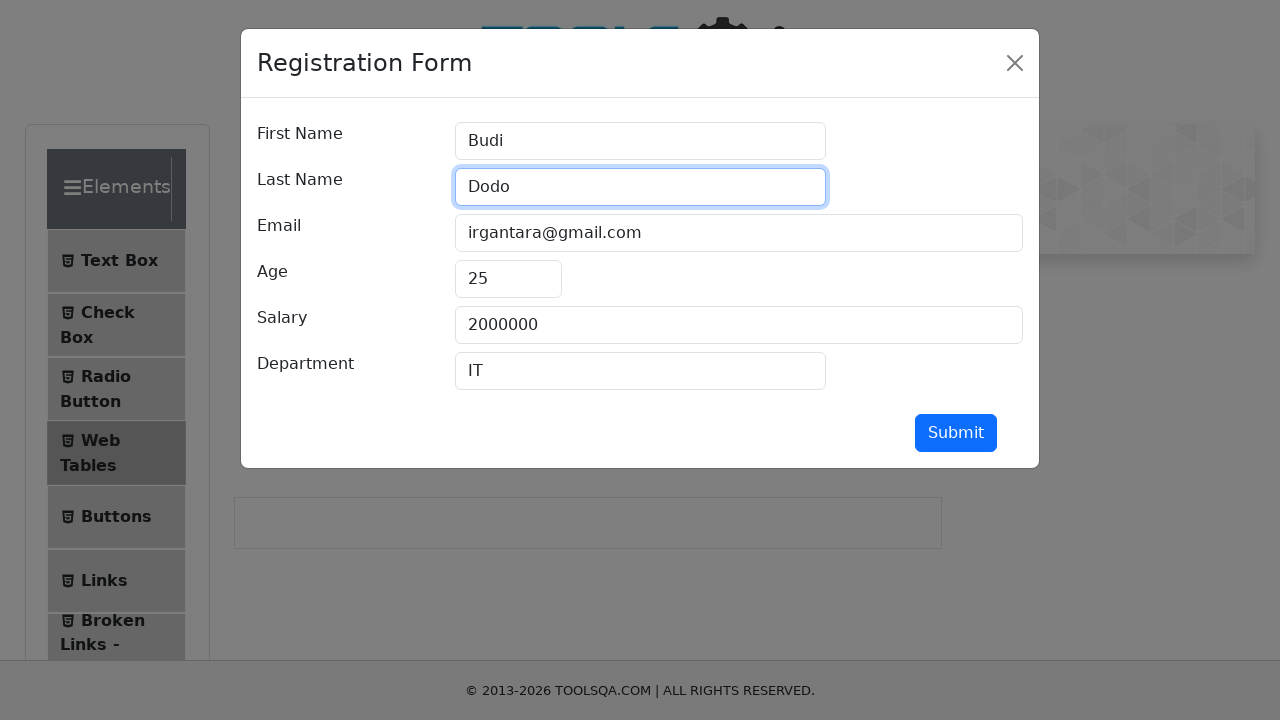

Cleared email field on #userEmail
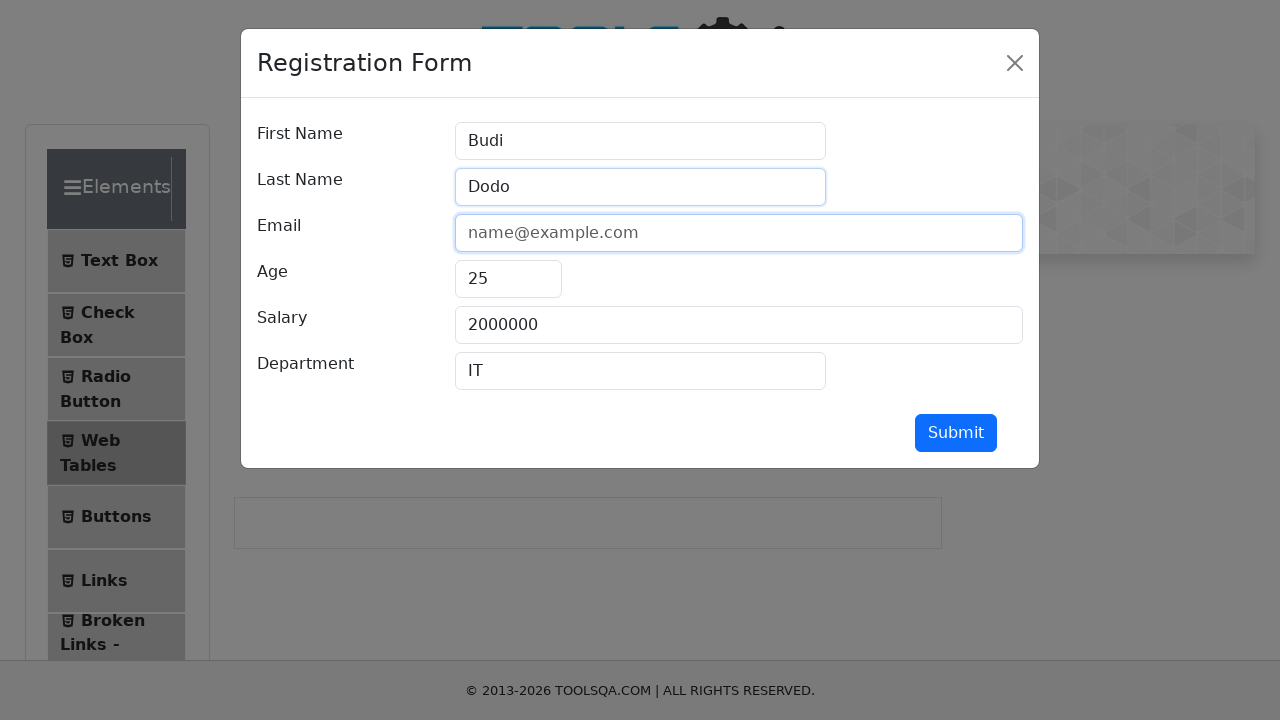

Filled email field with 'Budidodo@gmail.com' on #userEmail
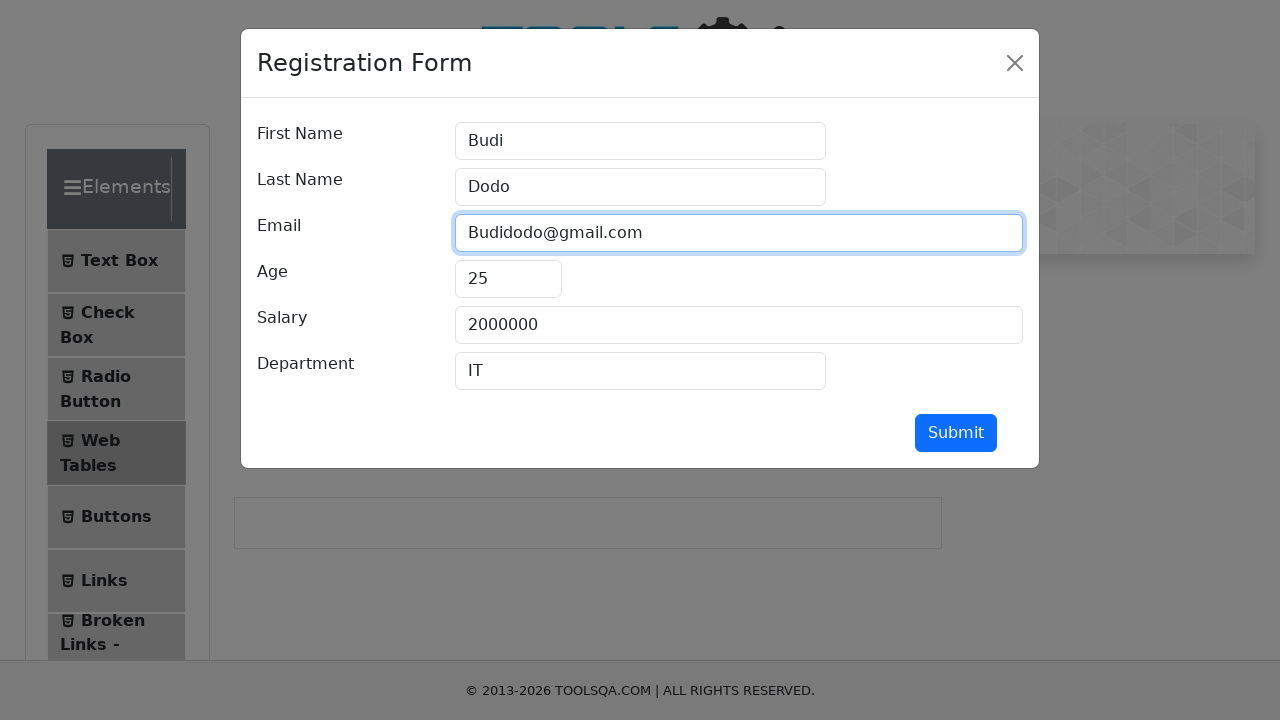

Cleared age field on #age
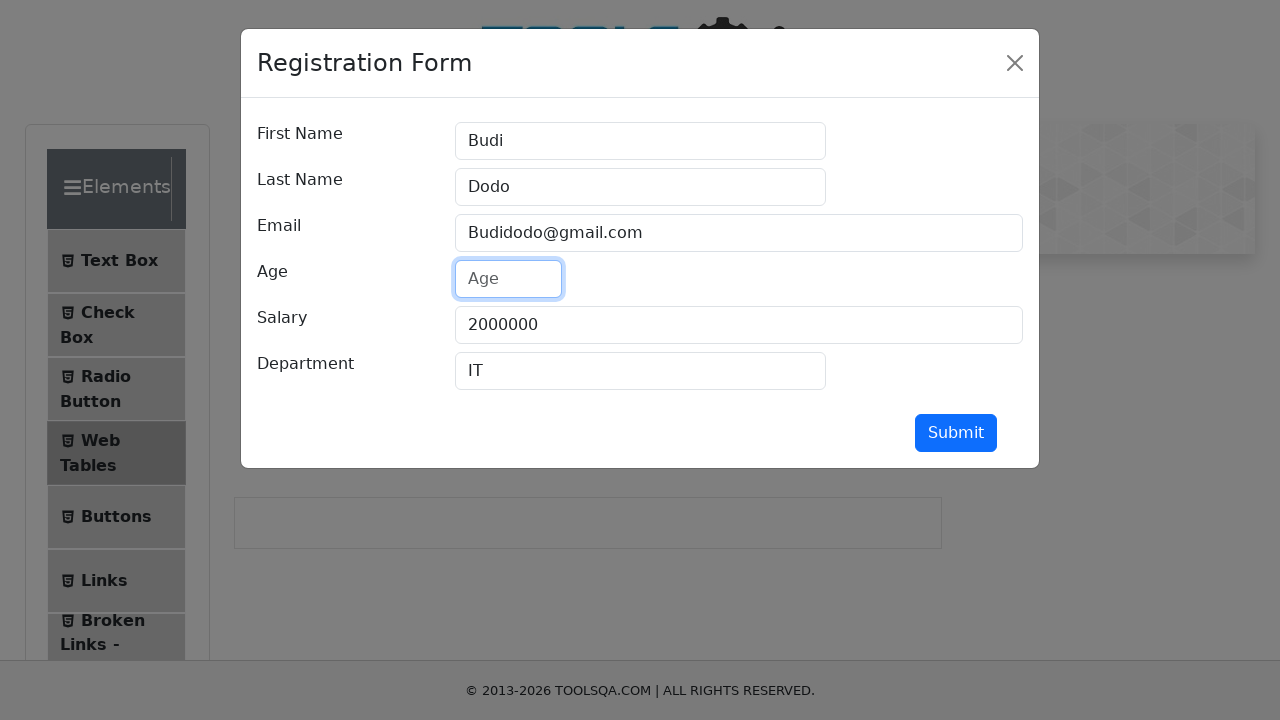

Filled age field with '30' on #age
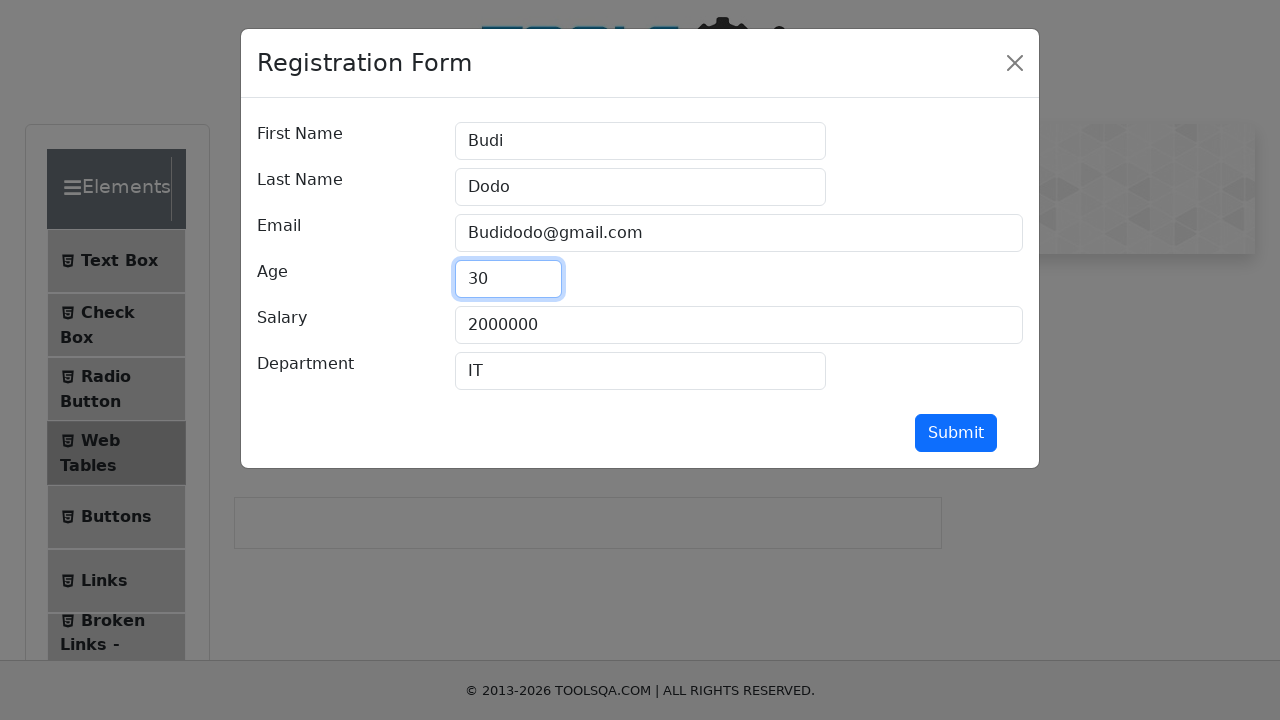

Cleared salary field on #salary
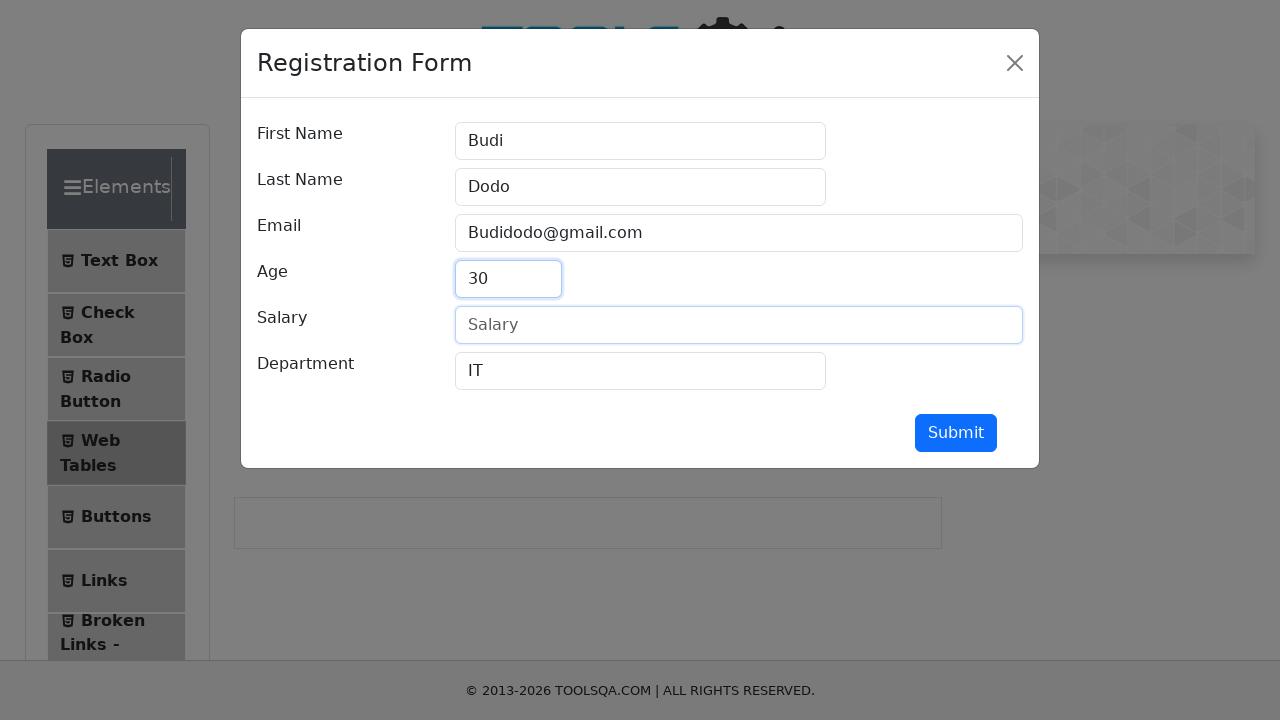

Filled salary field with '3000000' on #salary
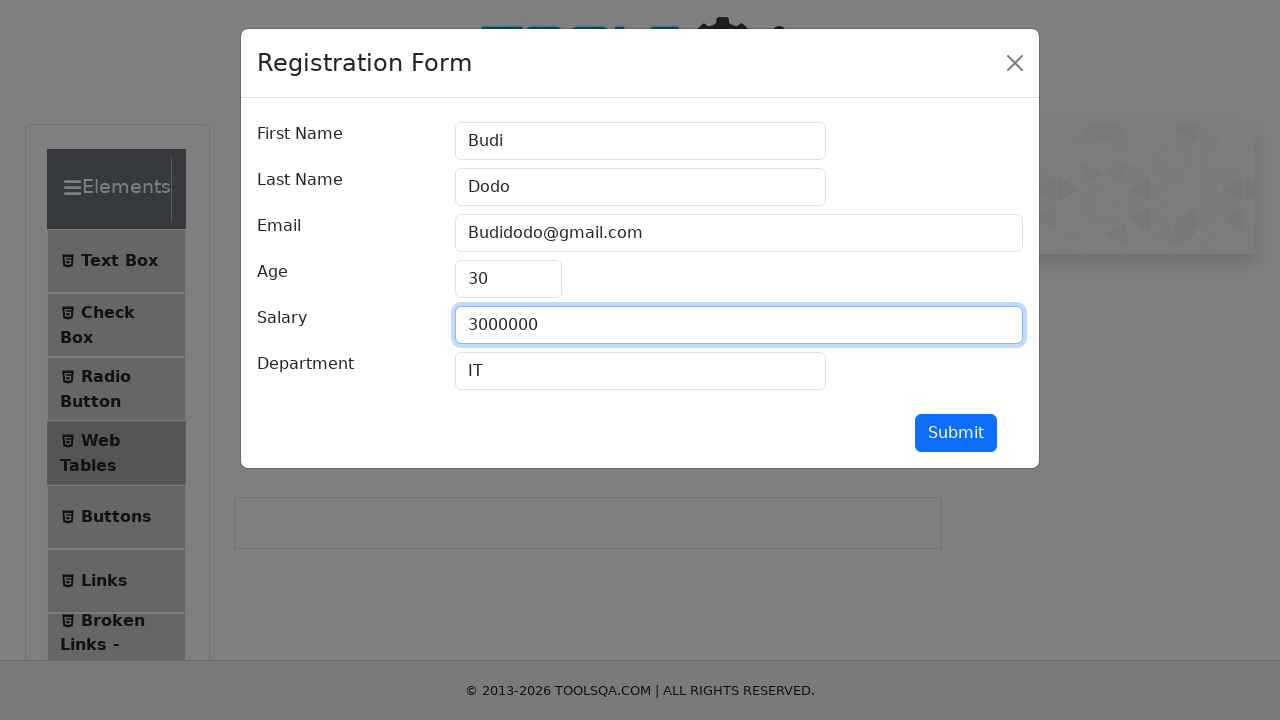

Cleared department field on #department
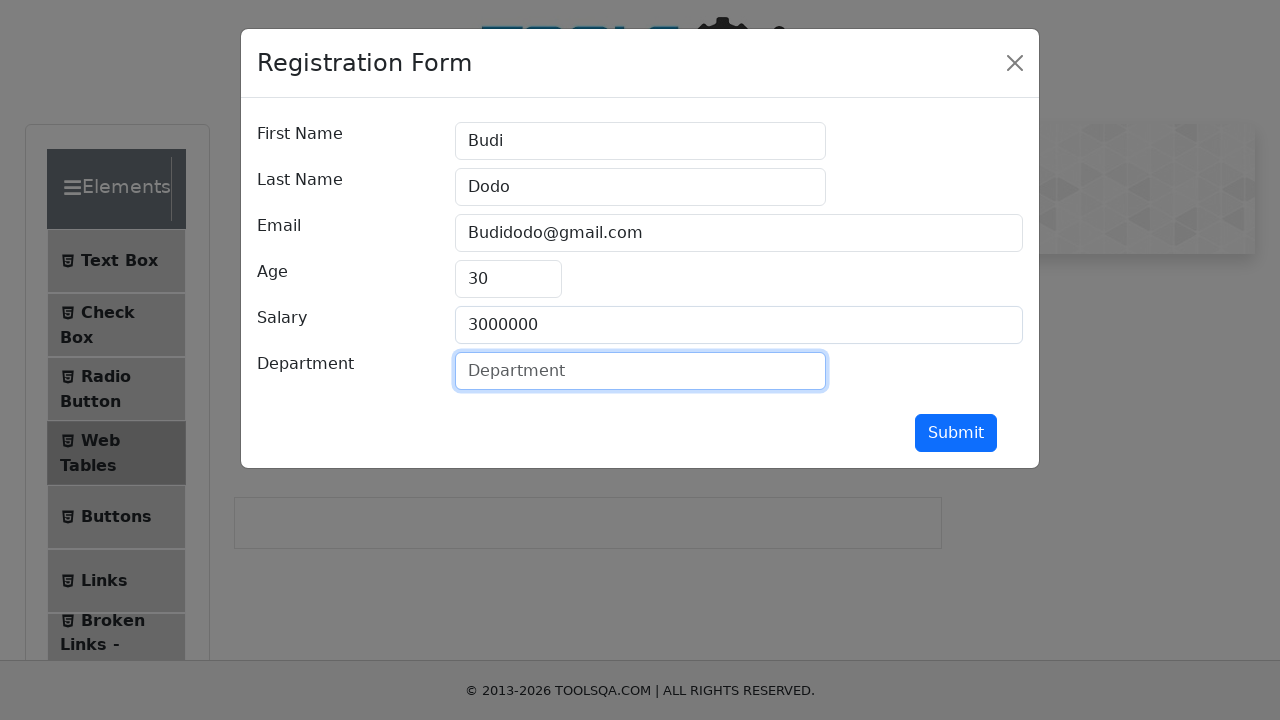

Filled department field with 'IT' on #department
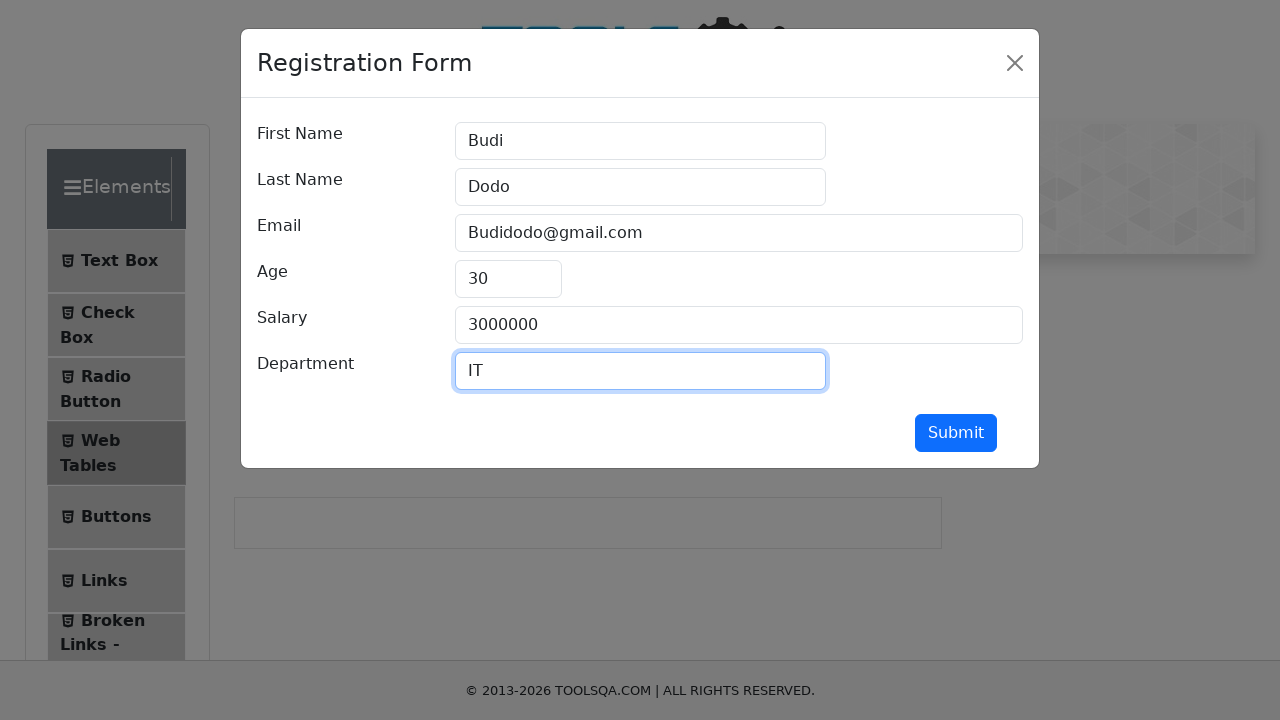

Clicked submit button to save updated record at (956, 433) on #submit
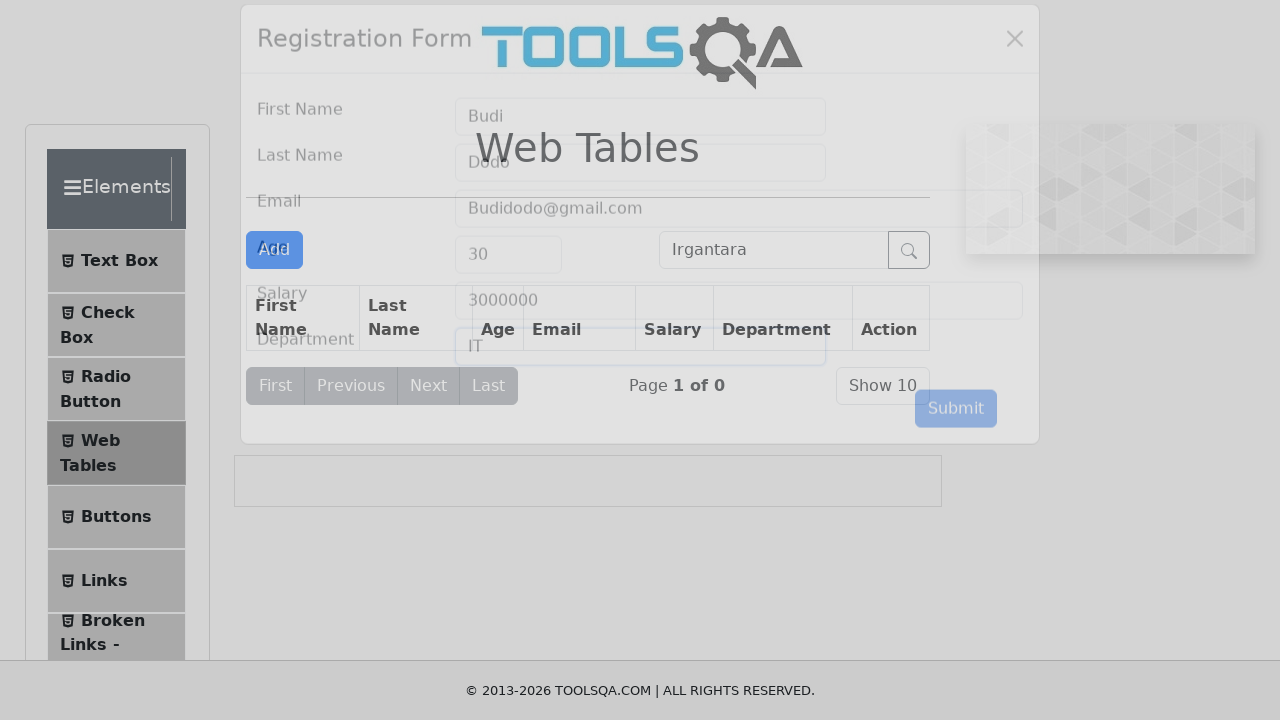

Cleared search box on #searchBox
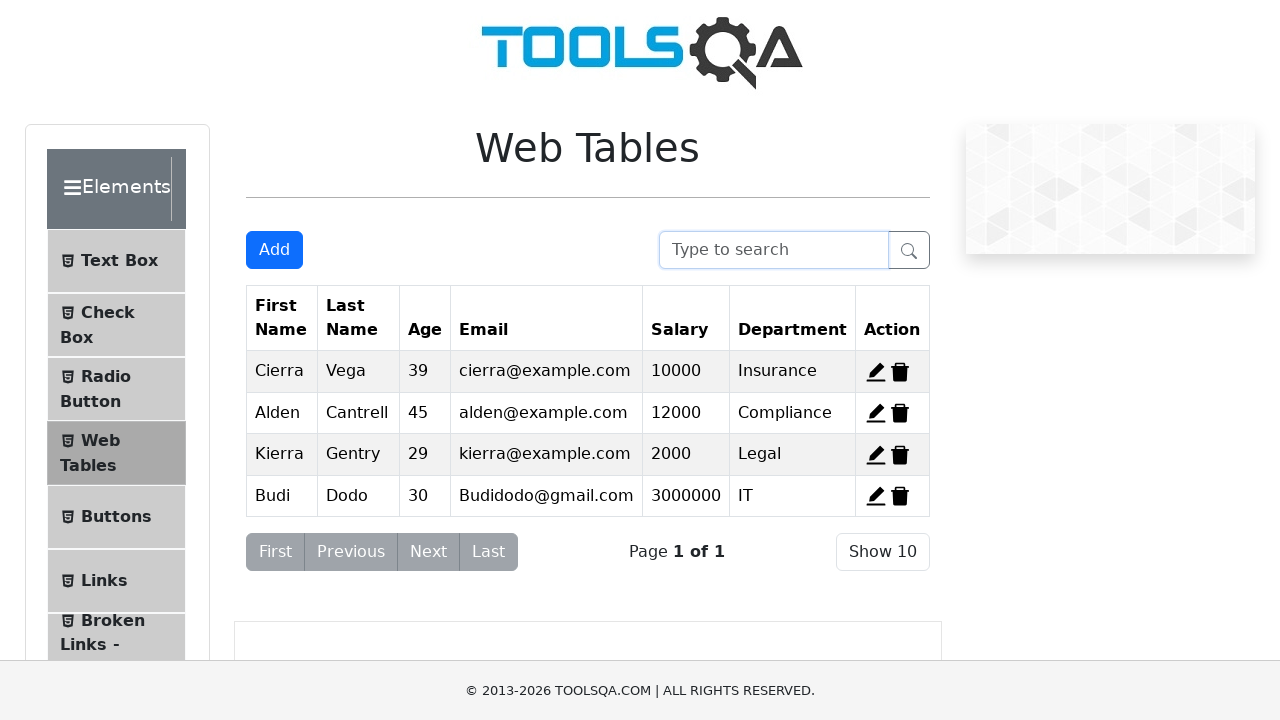

Filled search box with 'Budi' to find updated record on #searchBox
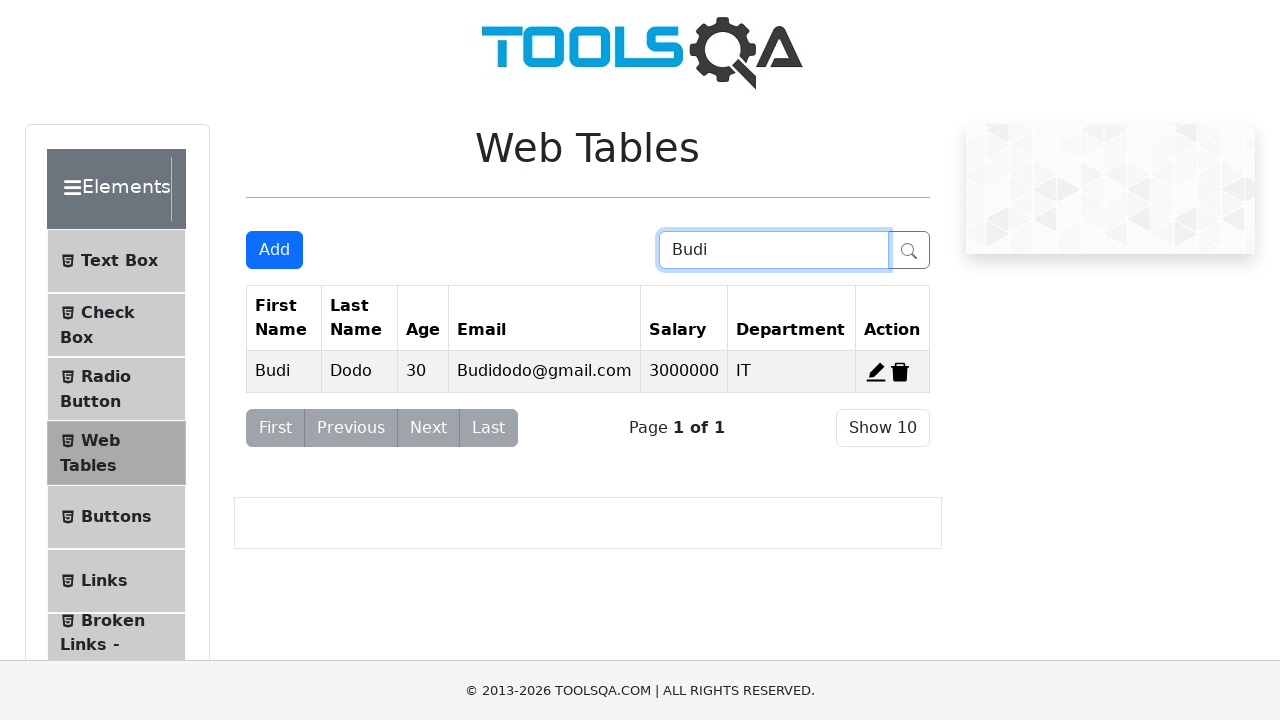

Clicked delete button to remove the record at (900, 372) on #delete-record-4
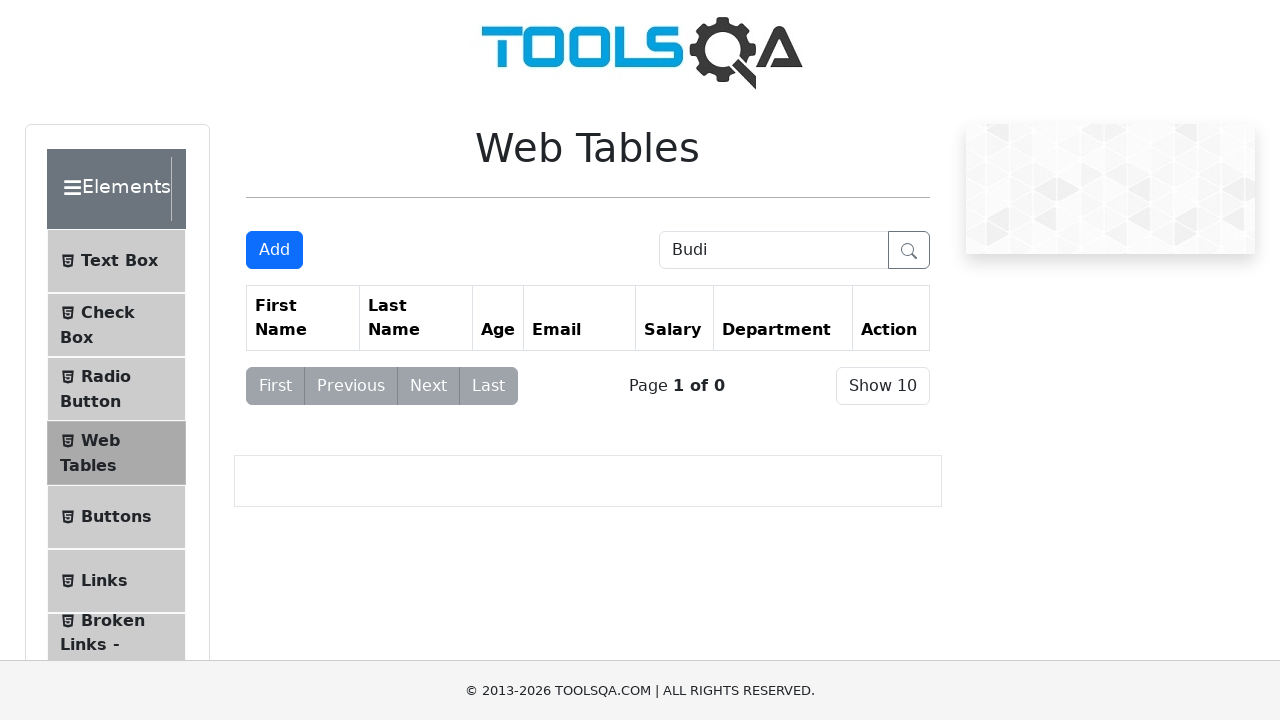

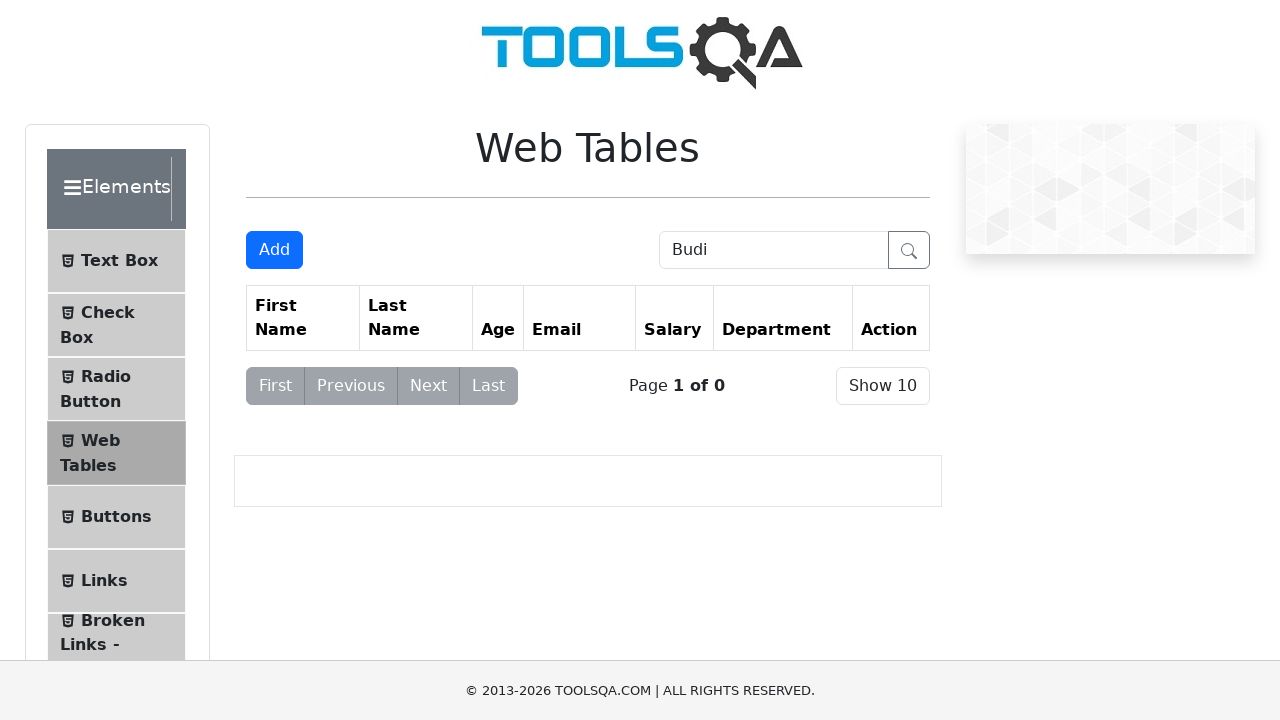